Tests searching for "Java" and verifying 6 Java-related language solutions are found (excluding Java Servlet)

Starting URL: http://www.99-bottles-of-beer.net/

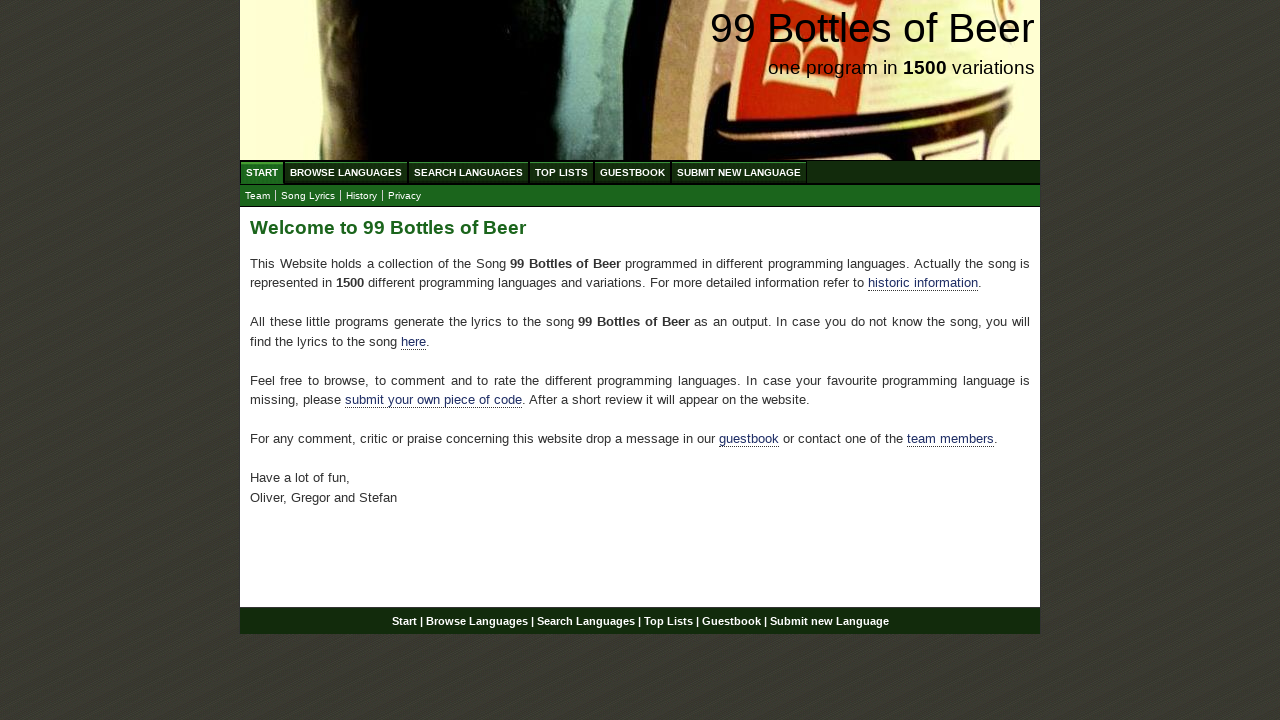

Clicked 'Search Languages' link at (468, 172) on xpath=//a[text()='Search Languages']
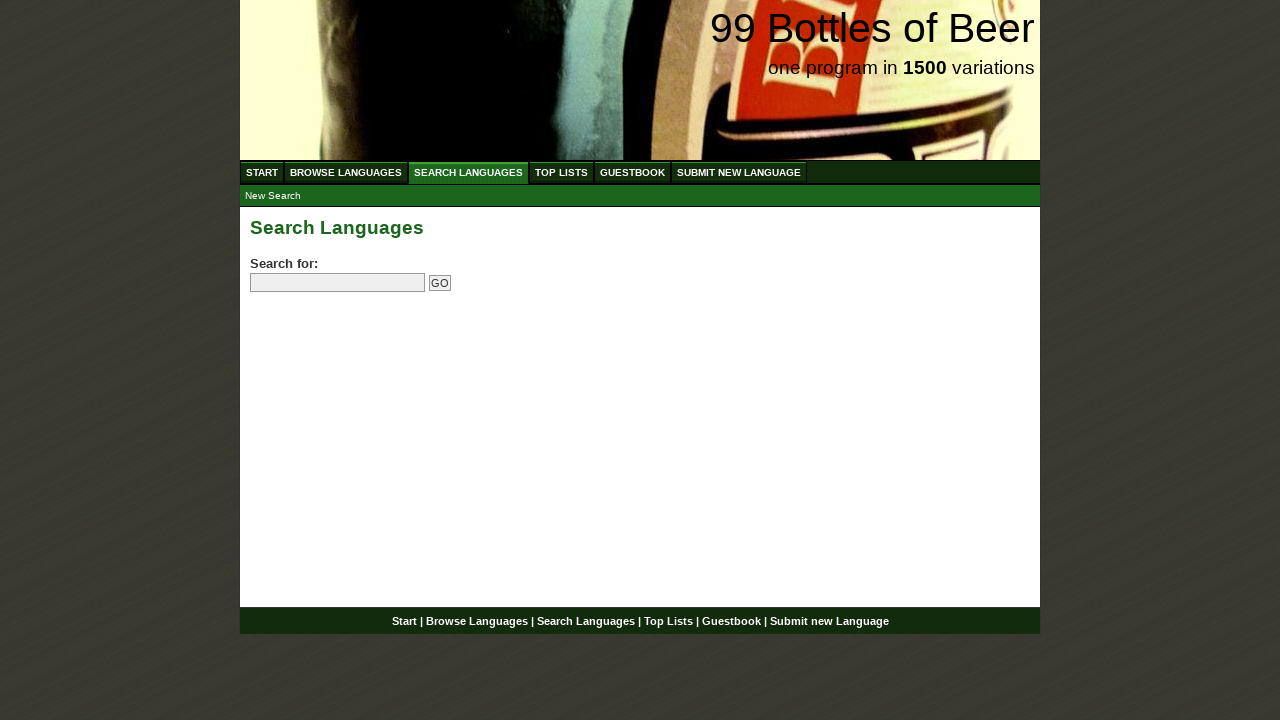

Filled search input with 'Java' on //input[@name='search']
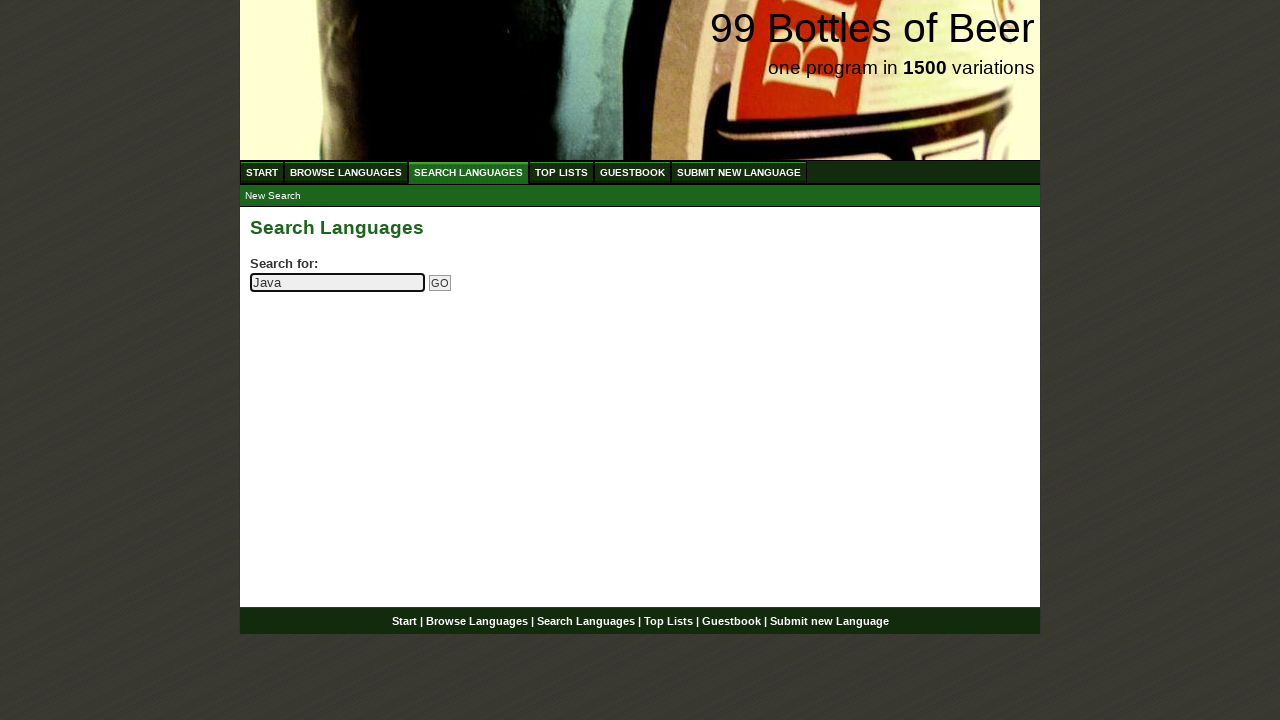

Clicked submit search button at (440, 283) on xpath=//input[@name='submitsearch']
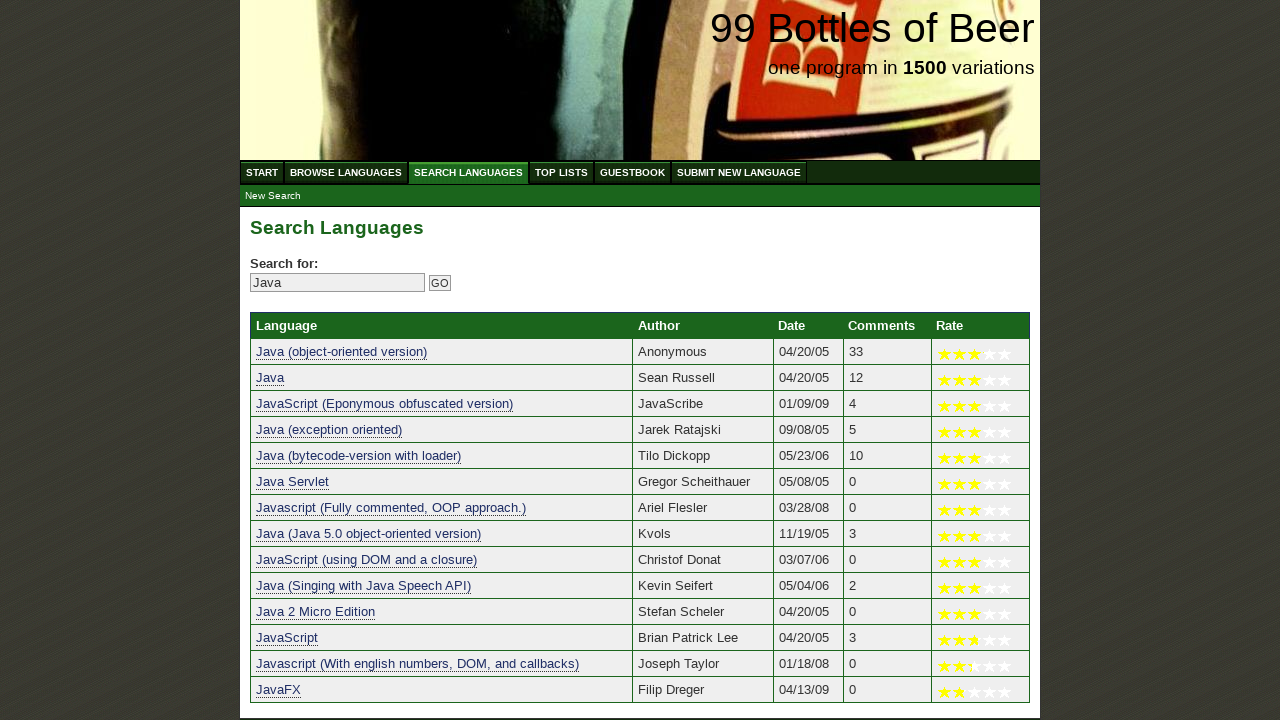

Waited for search results table to load
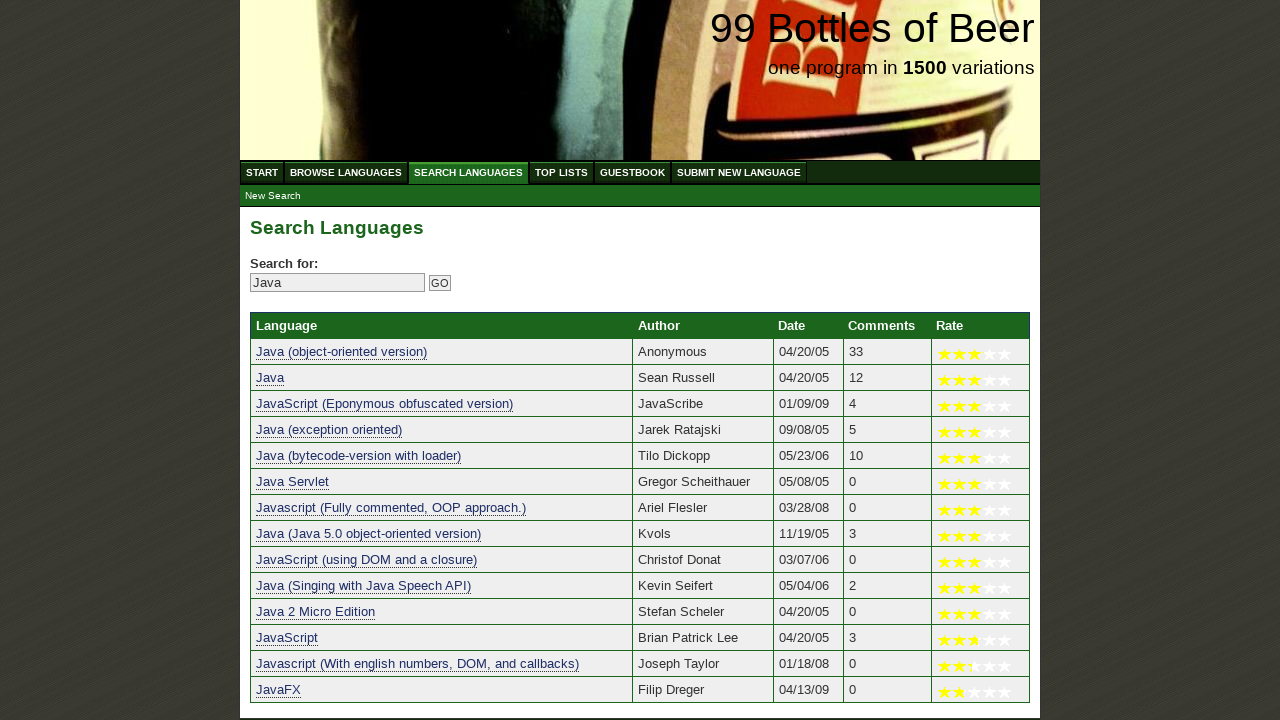

Located all Java language links (excluding Java Servlet)
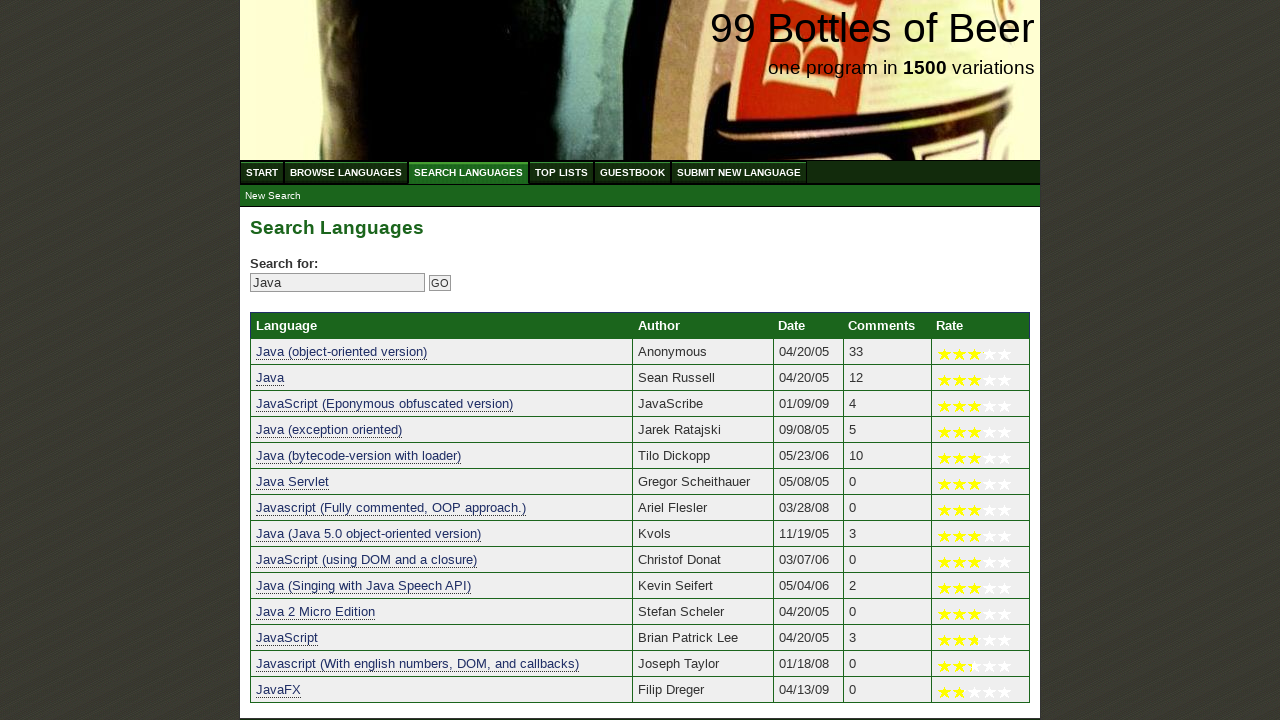

Verified that exactly 6 Java solutions were found
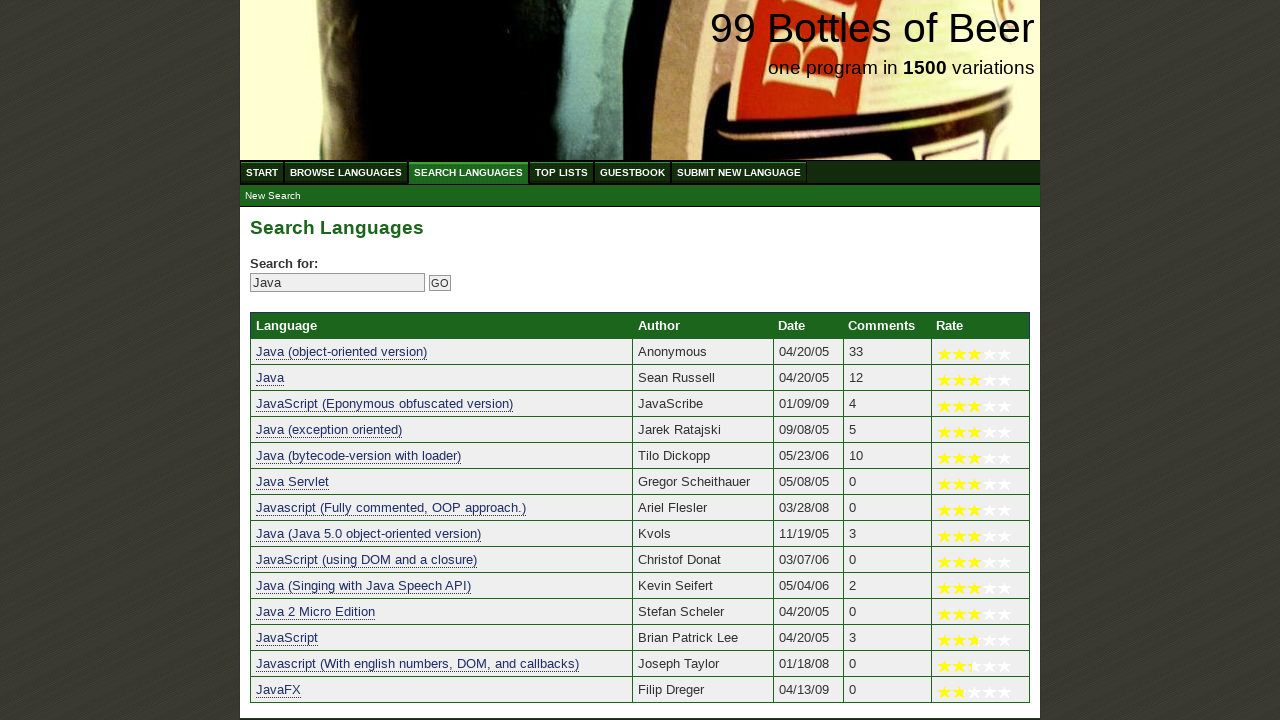

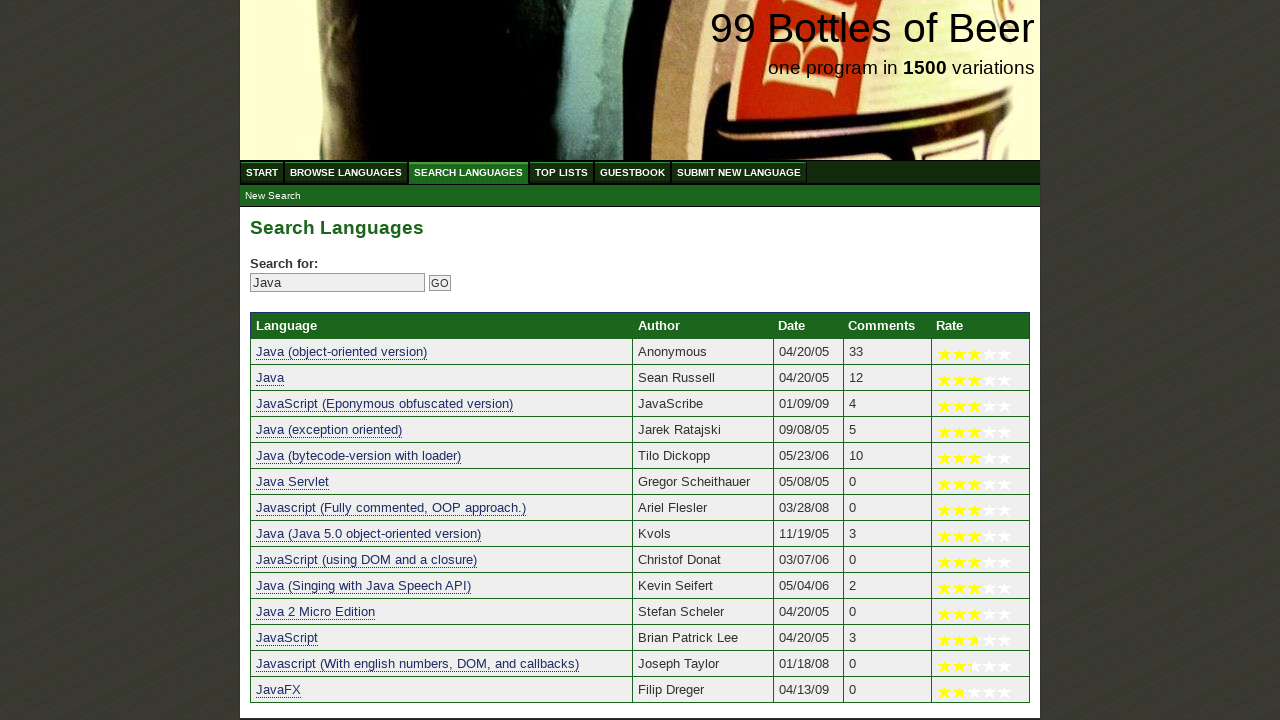